Navigates to a webpage, finds an embedded survey iframe, selects a radio button option and submits the form

Starting URL: http://ici.radio-canada.ca/premiere/emissions/plus-on-est-de-fous-plus-on-lit

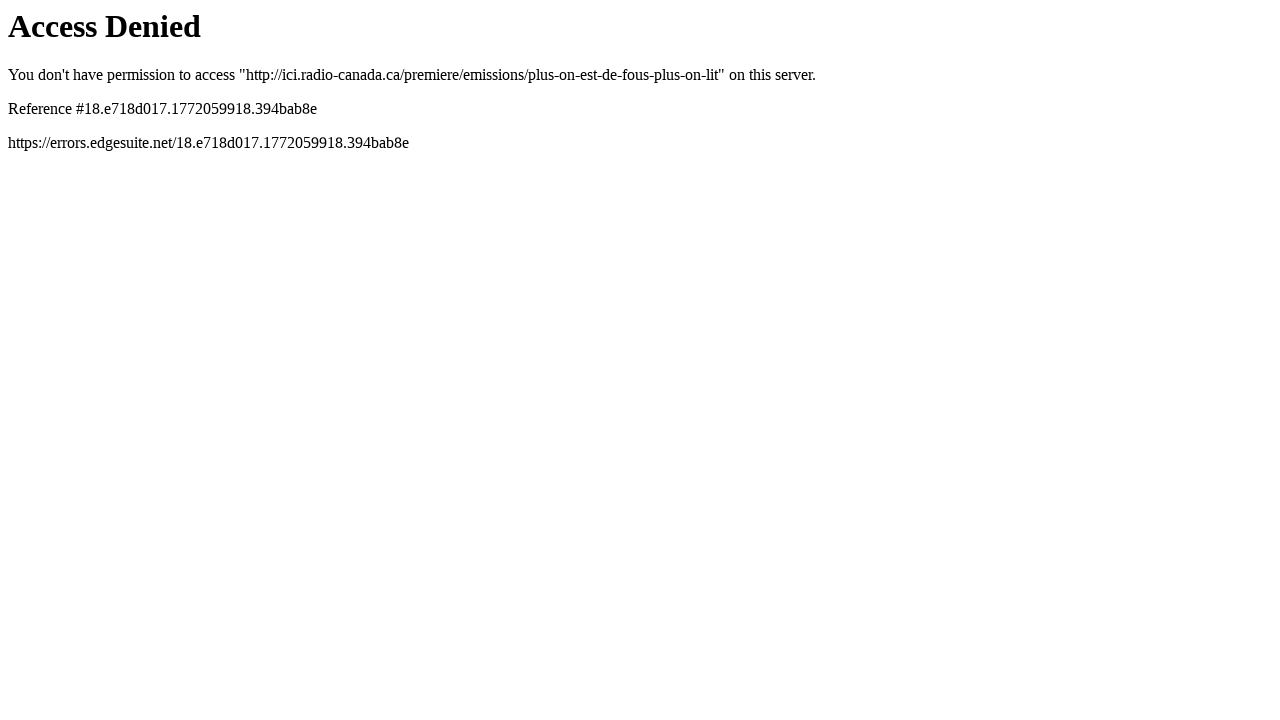

Navigated to Radio-Canada webpage
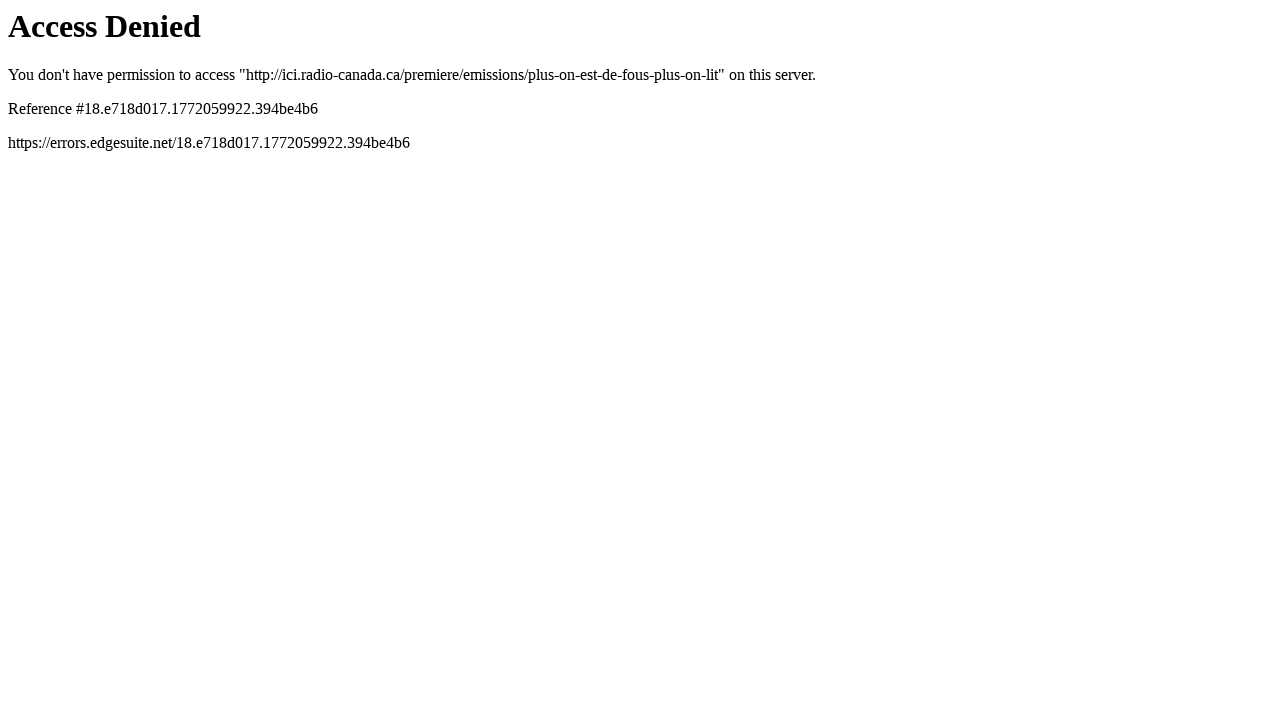

Found embedded survey iframe element
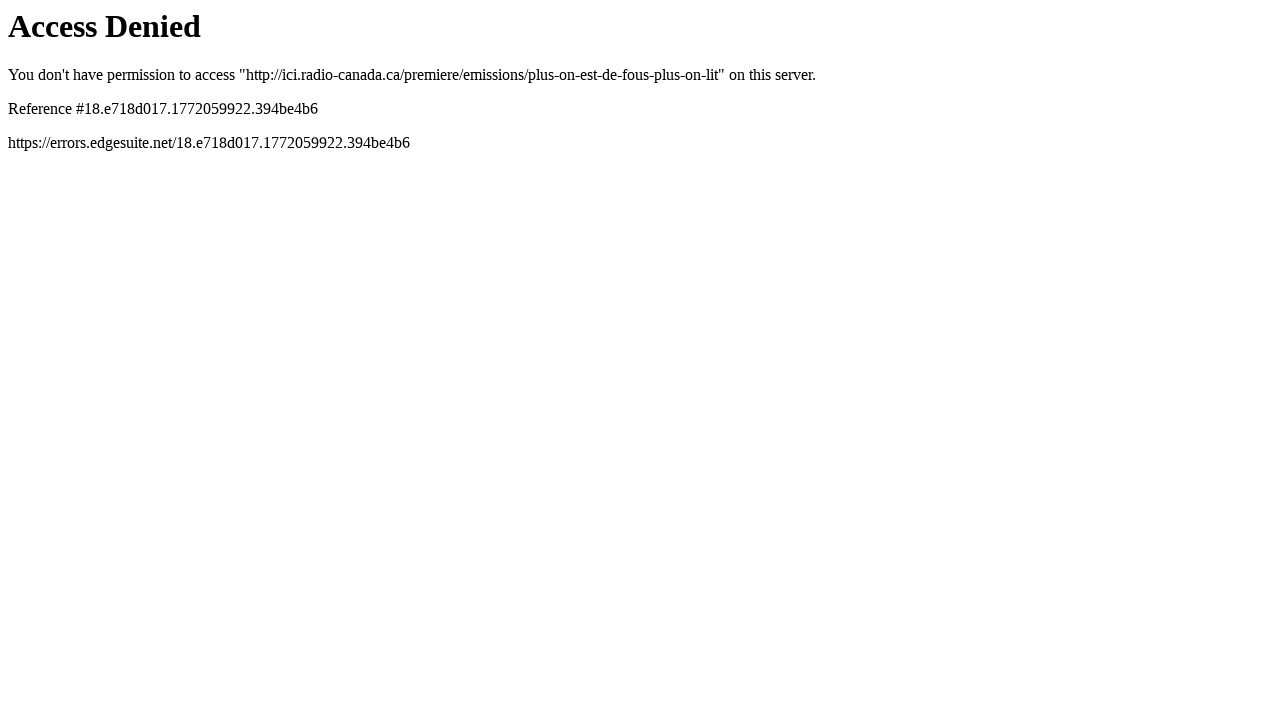

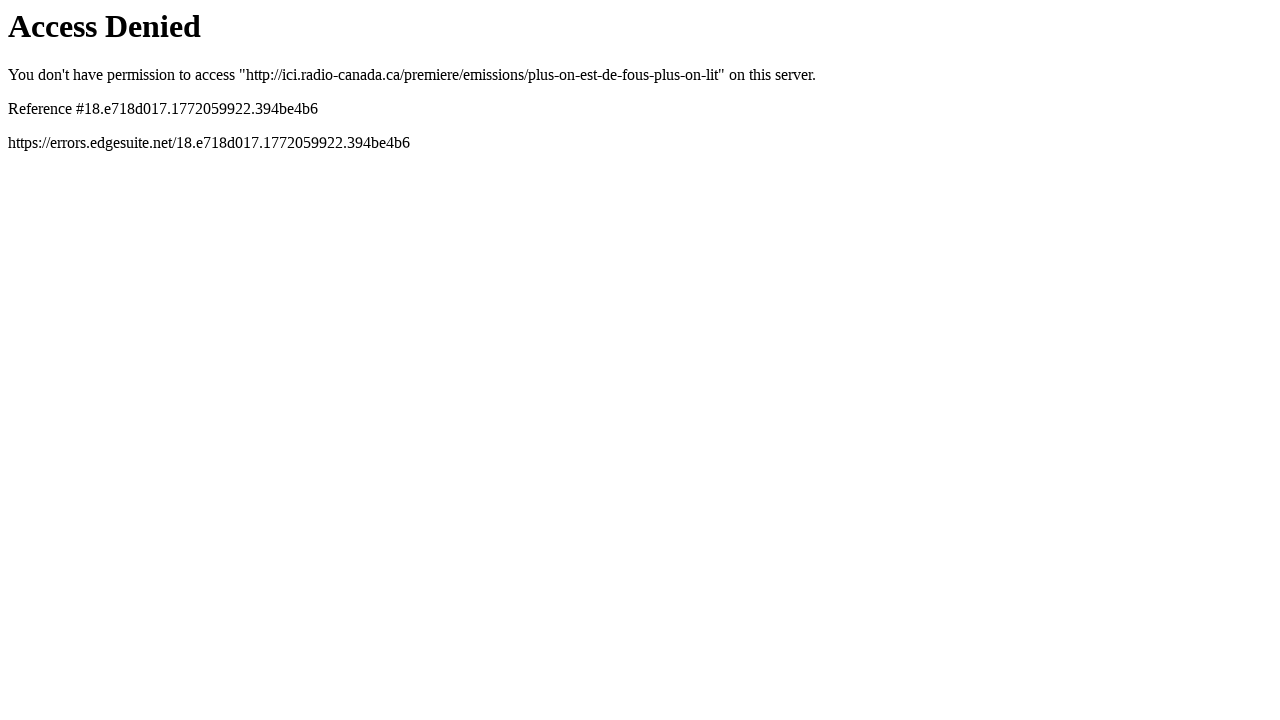